Navigates to the W3Schools Java Strings tutorial page and verifies it loads successfully

Starting URL: https://www.w3schools.com/java/java_strings.asp

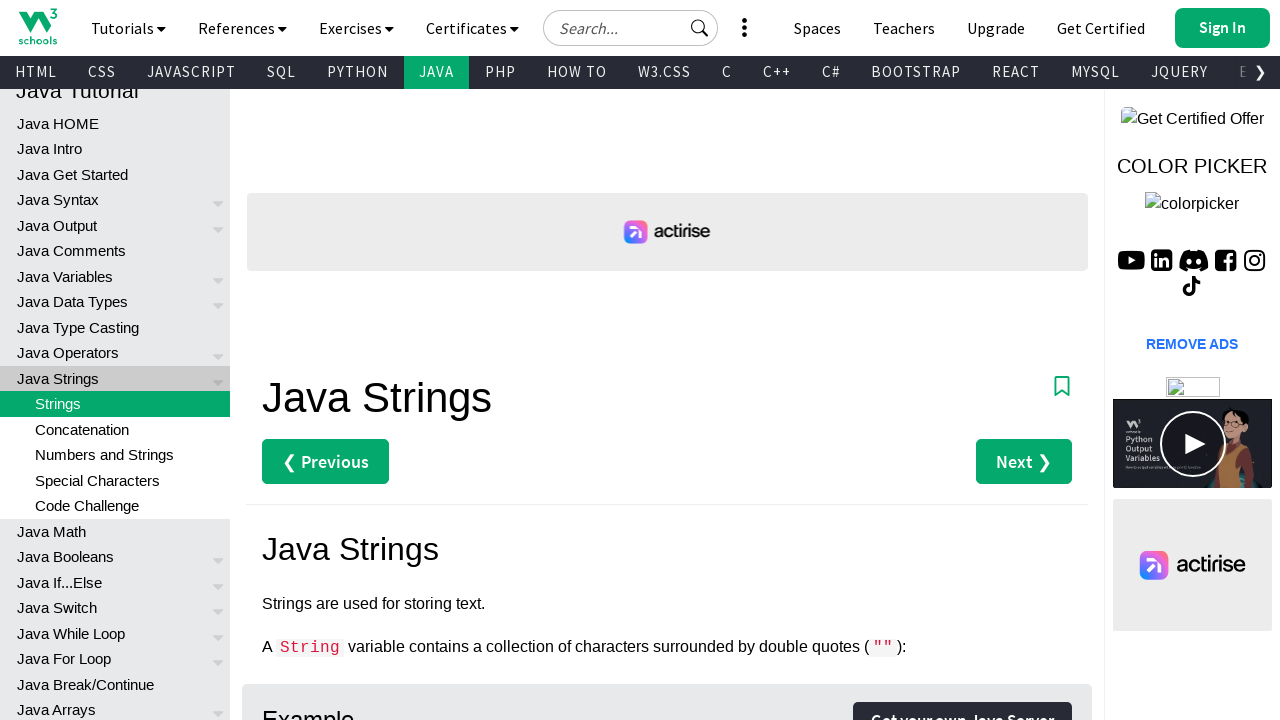

Navigated to W3Schools Java Strings tutorial page
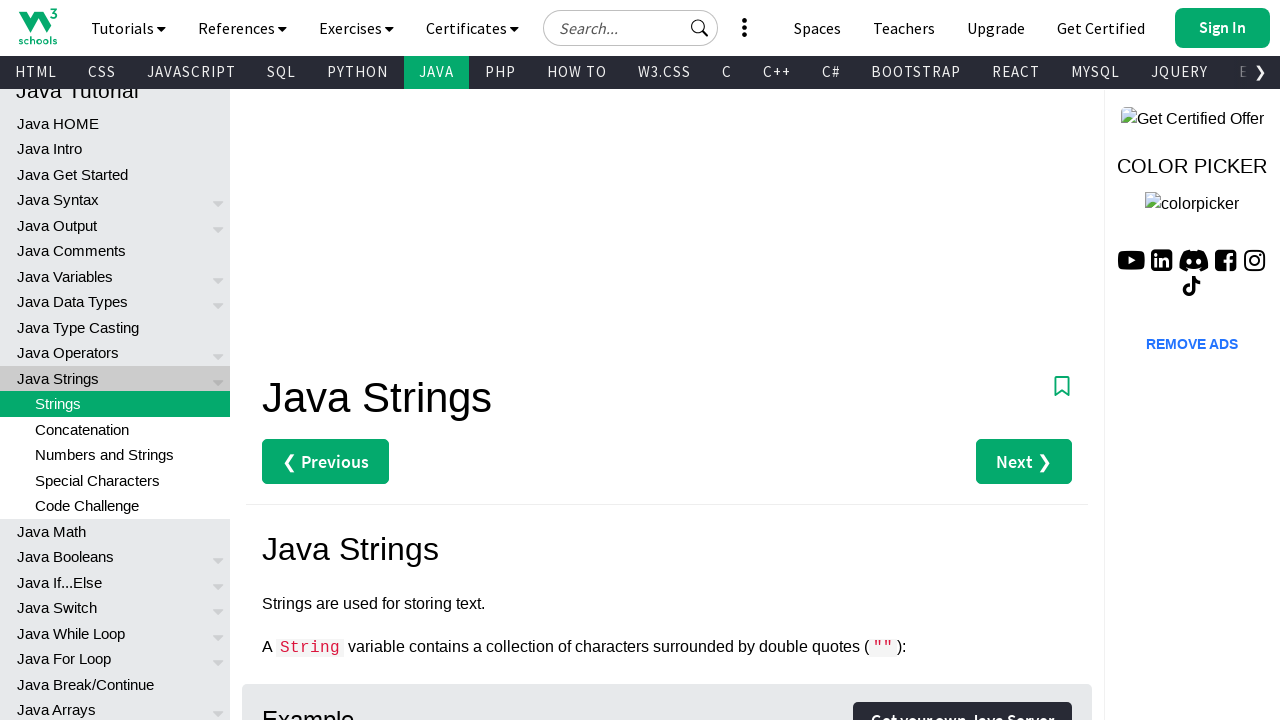

Page body element loaded
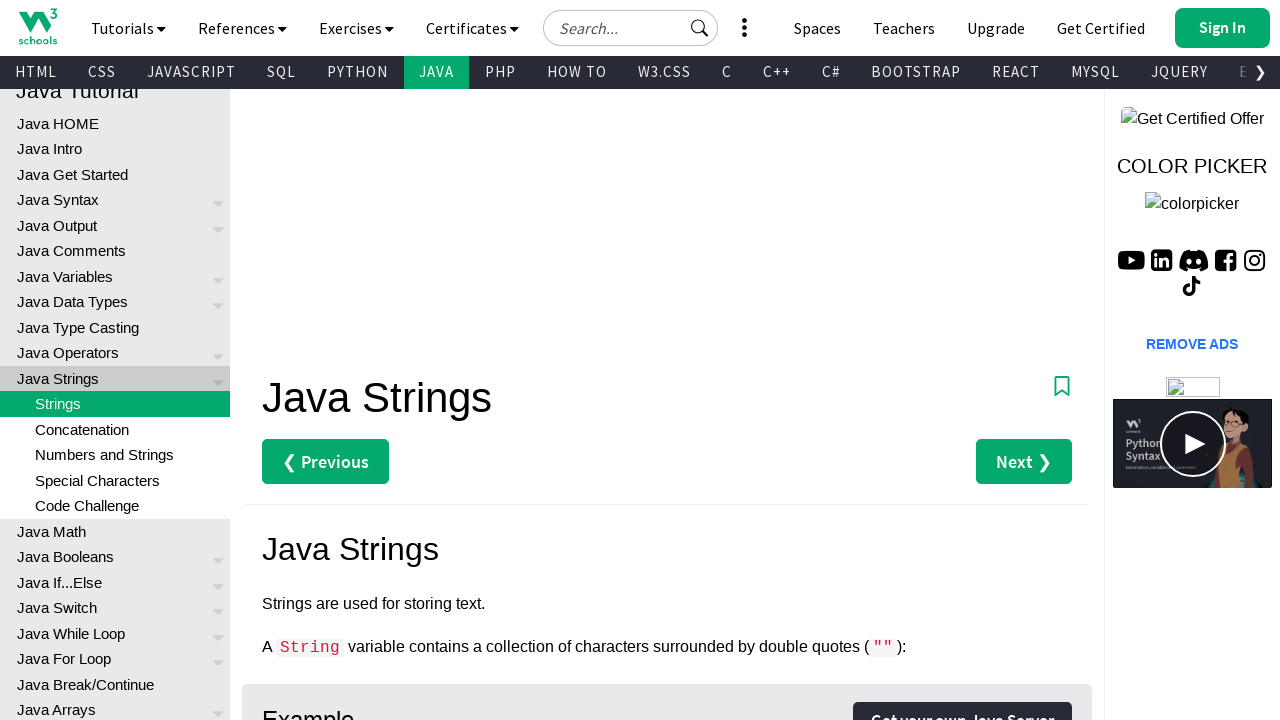

Page heading (h1) element loaded, Java Strings page verified
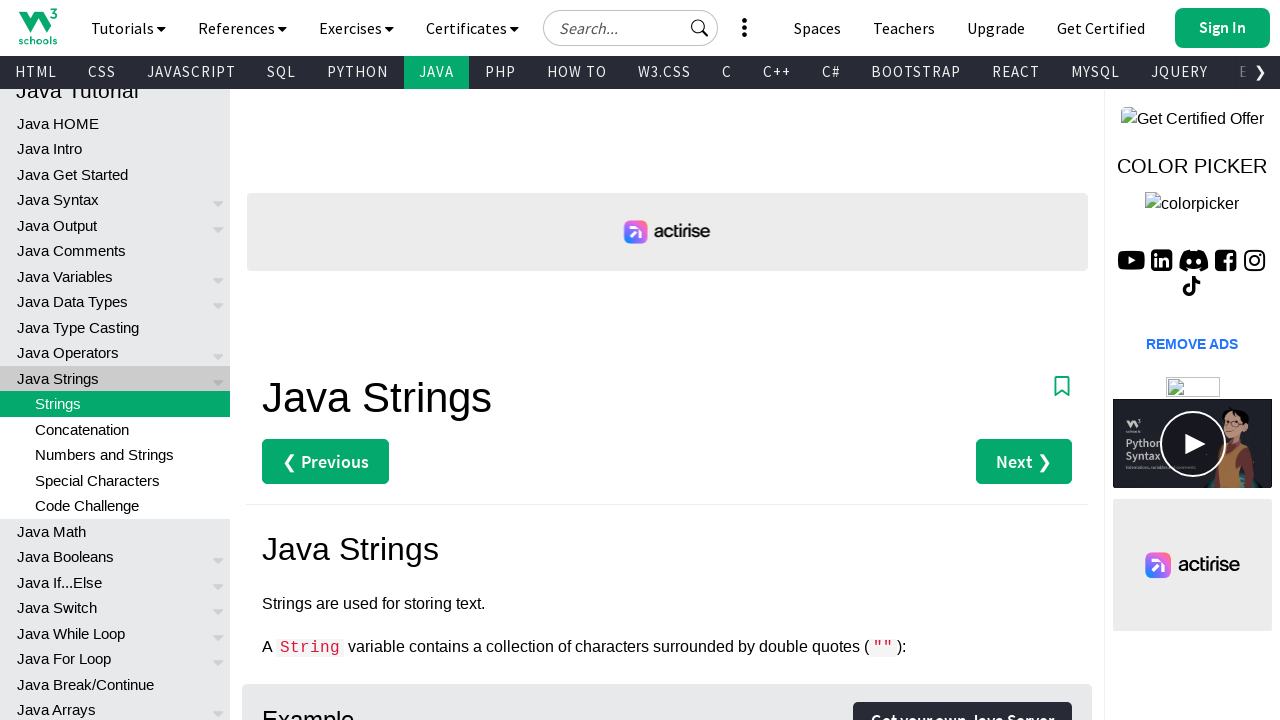

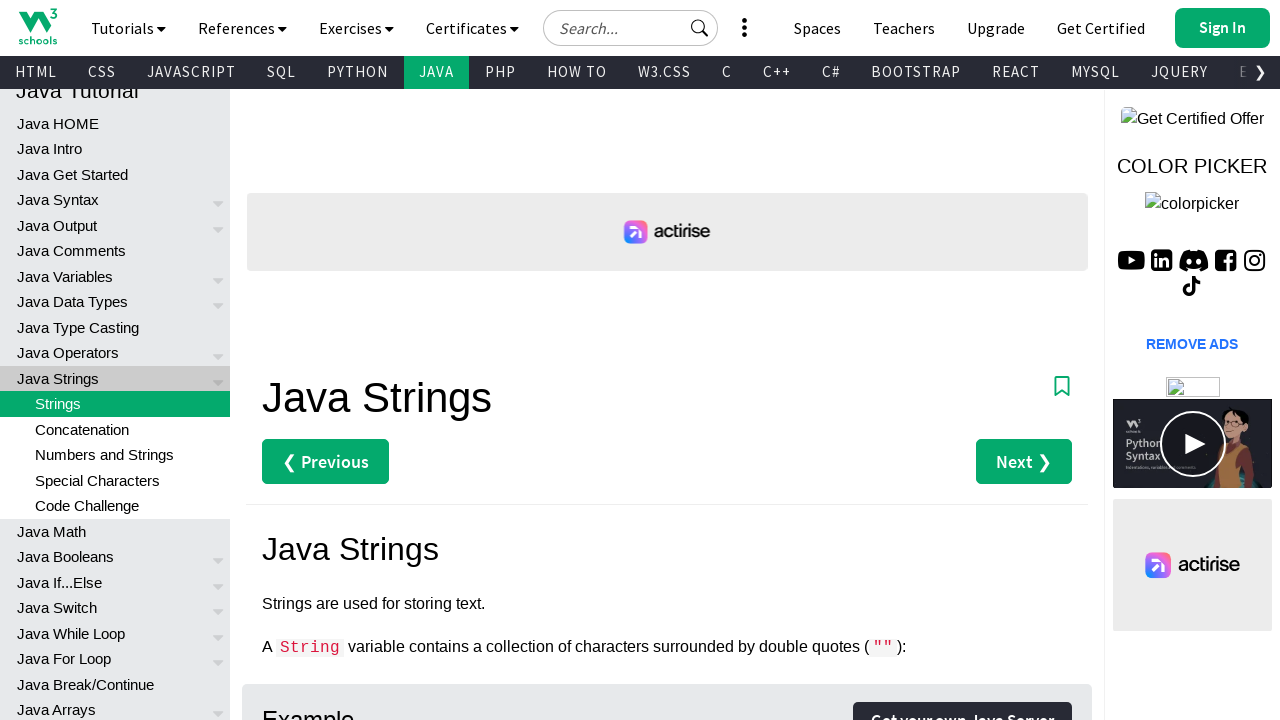